Tests web table navigation by finding a specific row and verifying the price in the adjacent column

Starting URL: https://rahulshettyacademy.com/AutomationPractice/

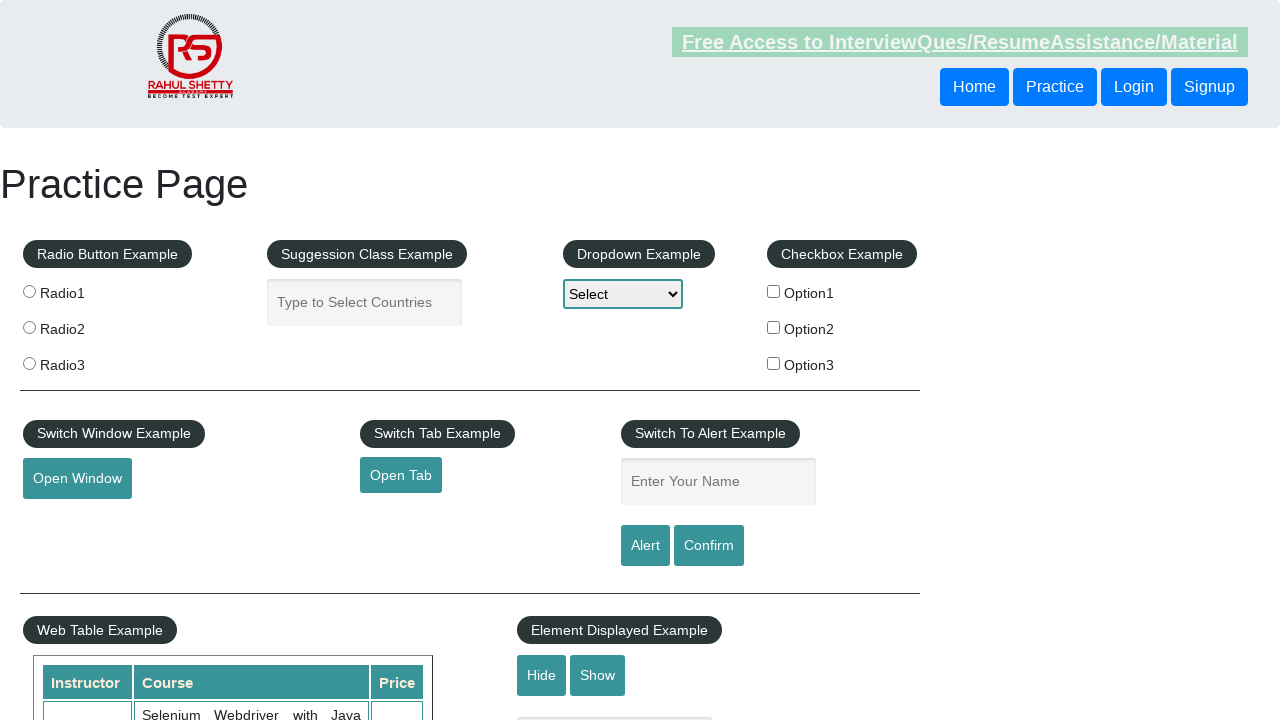

Located all course name cells in the web table
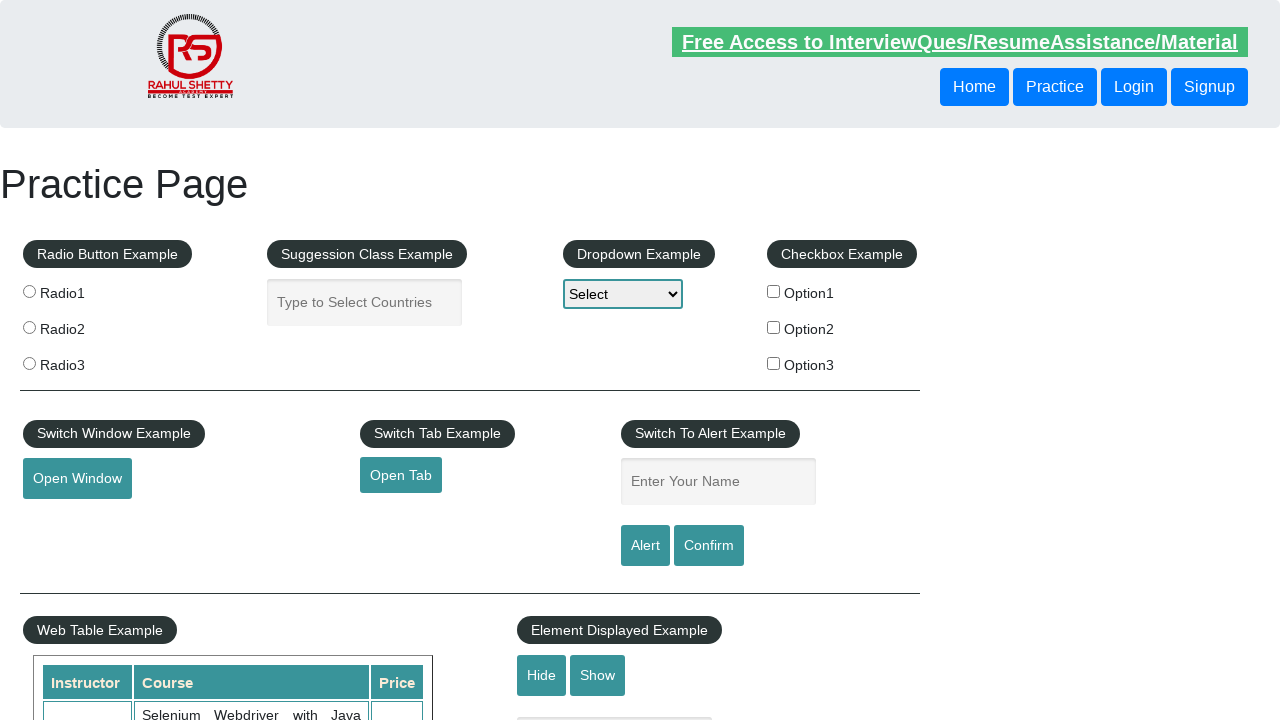

Found 'Python Language' course in table row
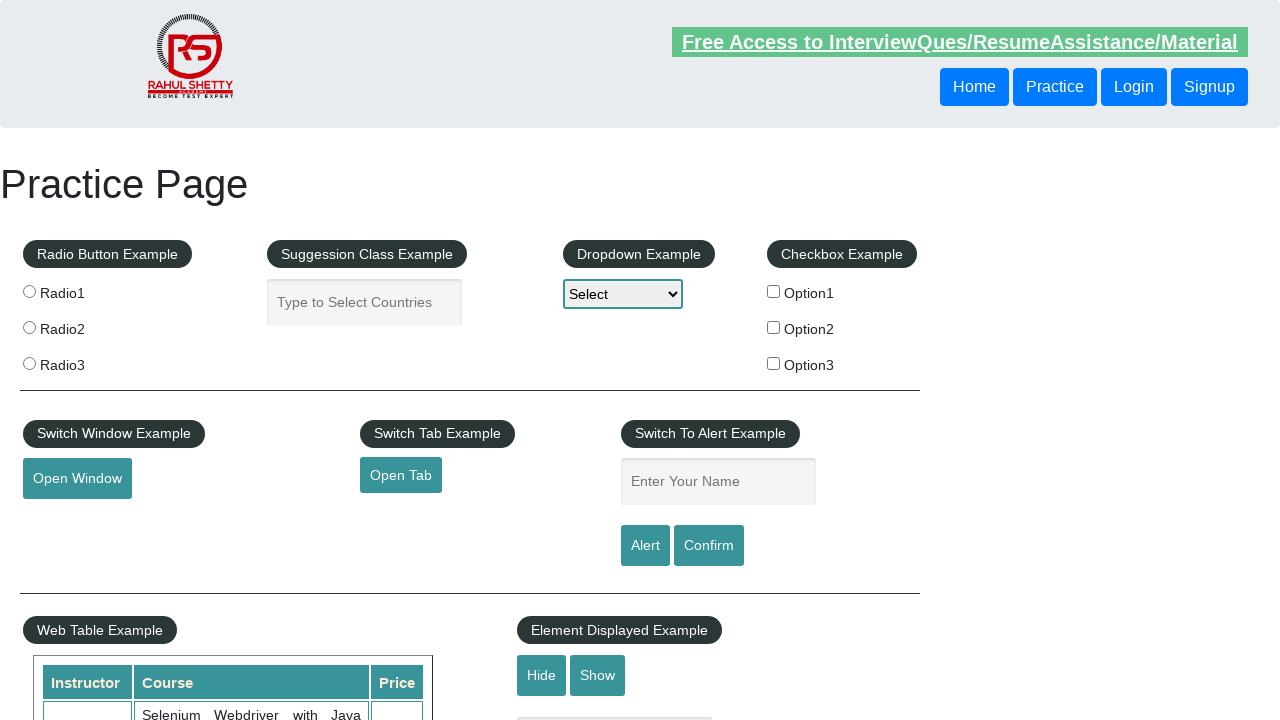

Located price cell for Python Language course
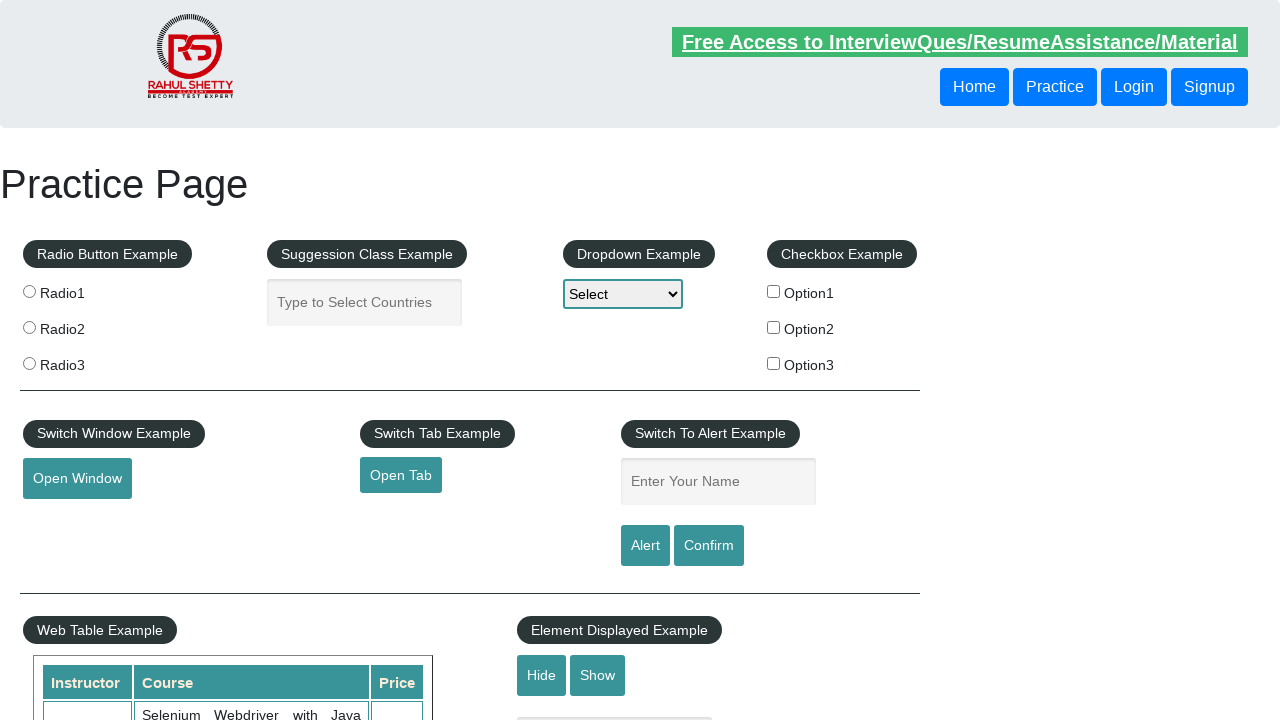

Verified Python Language course price is 25
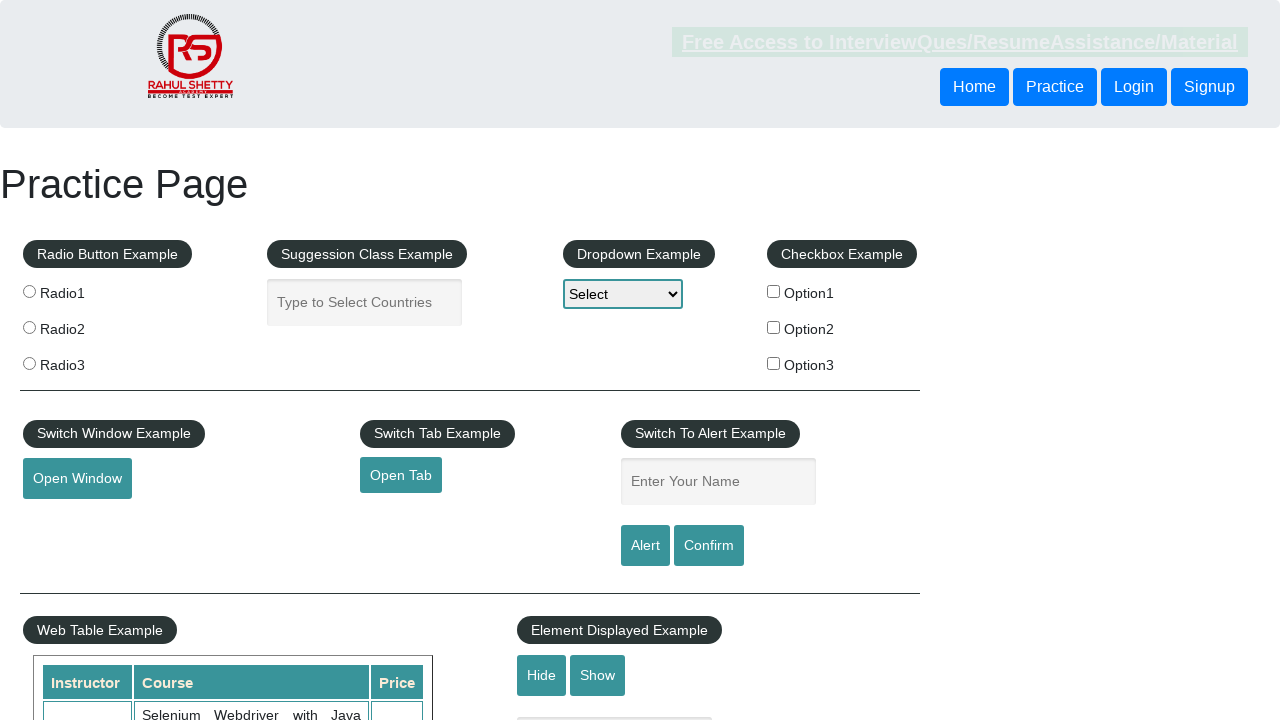

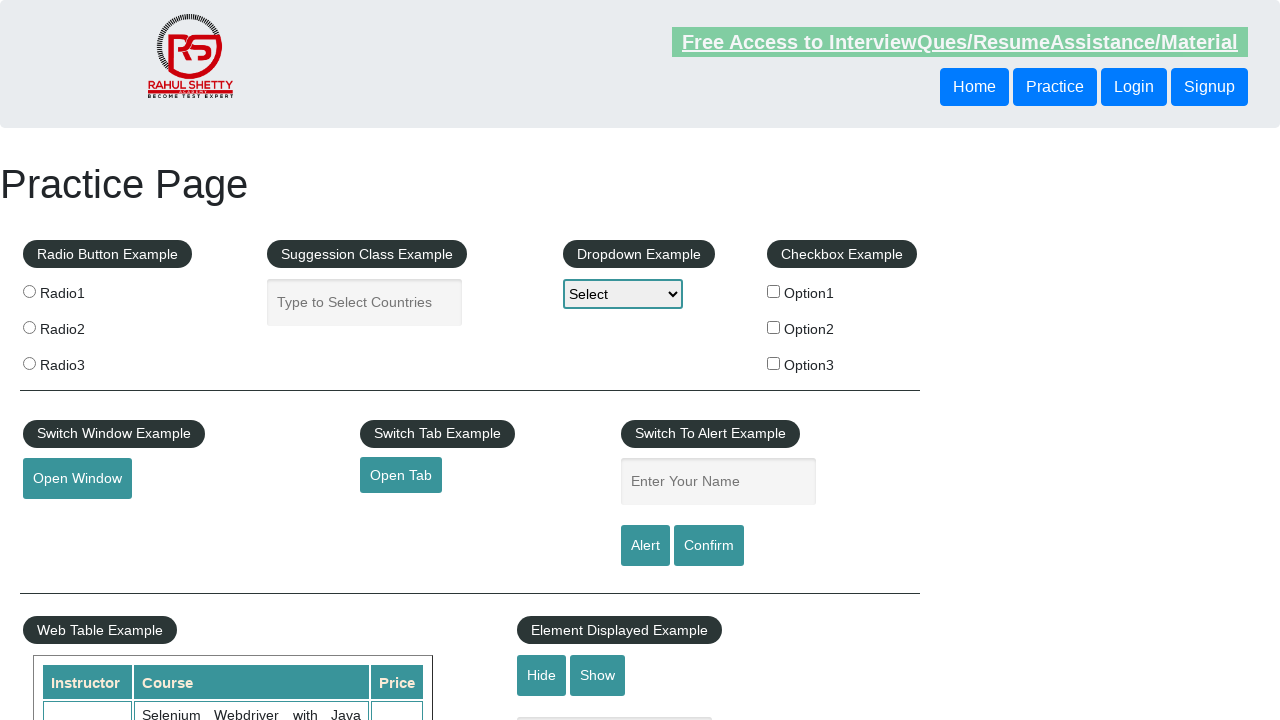